Tests checkbox interaction by navigating to a checkbox demo page and clicking on the first checkbox element.

Starting URL: http://the-internet.herokuapp.com/checkboxes

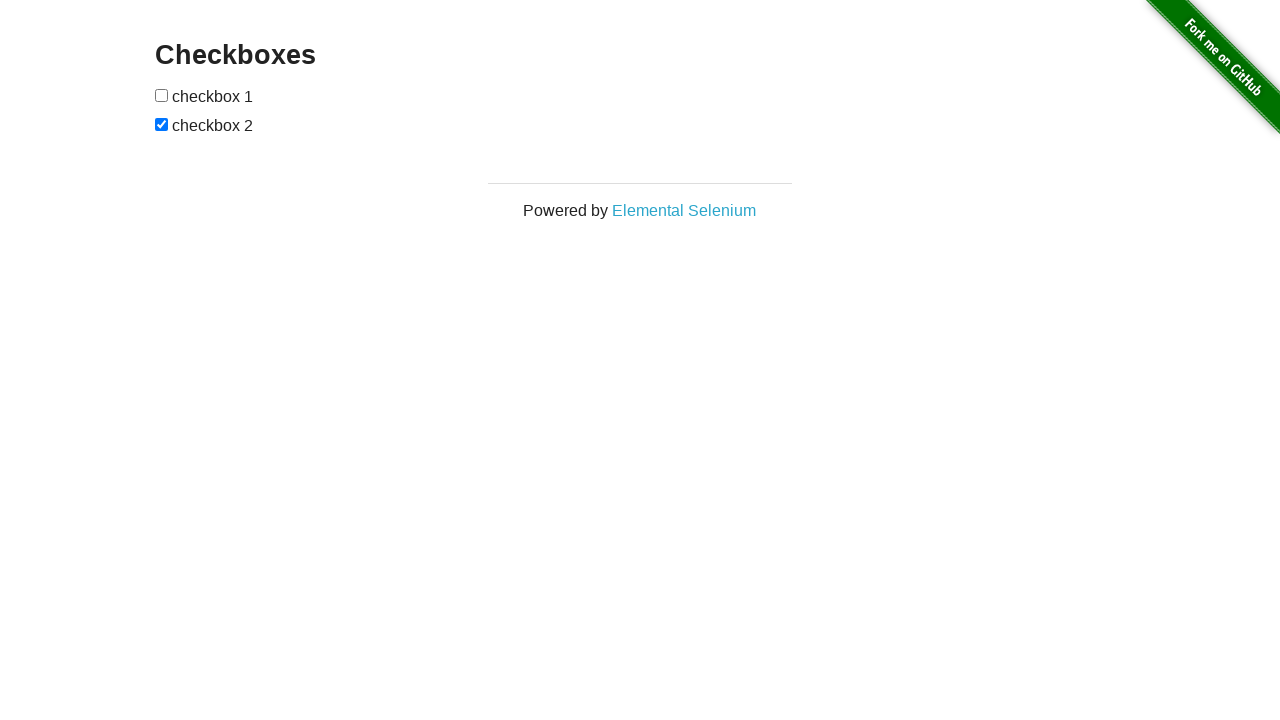

Navigated to checkbox demo page
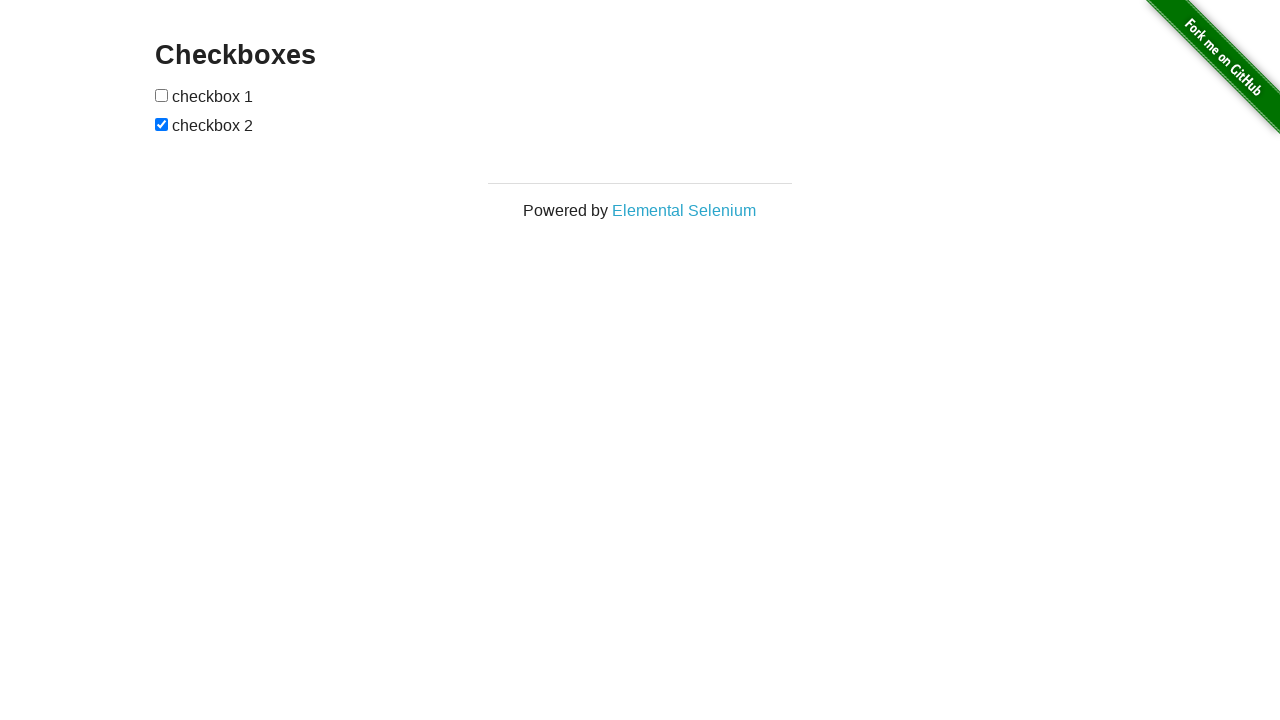

Clicked the first checkbox element at (162, 95) on input[type='checkbox']
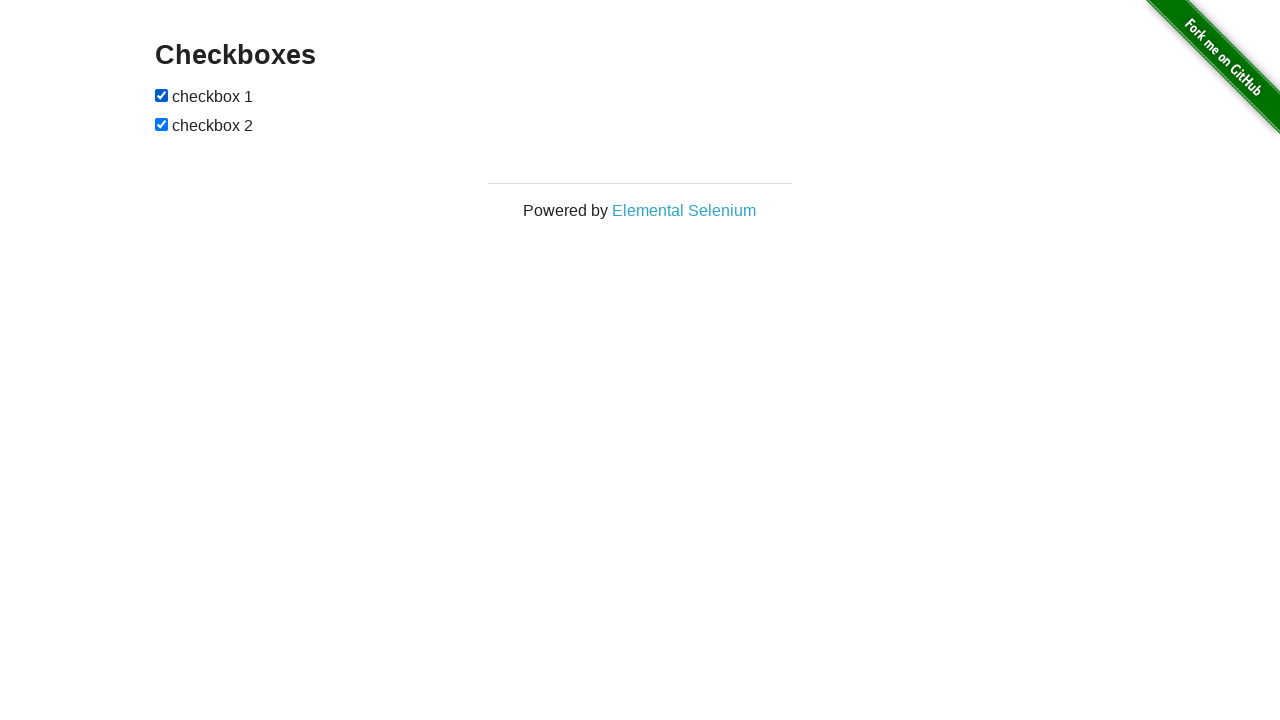

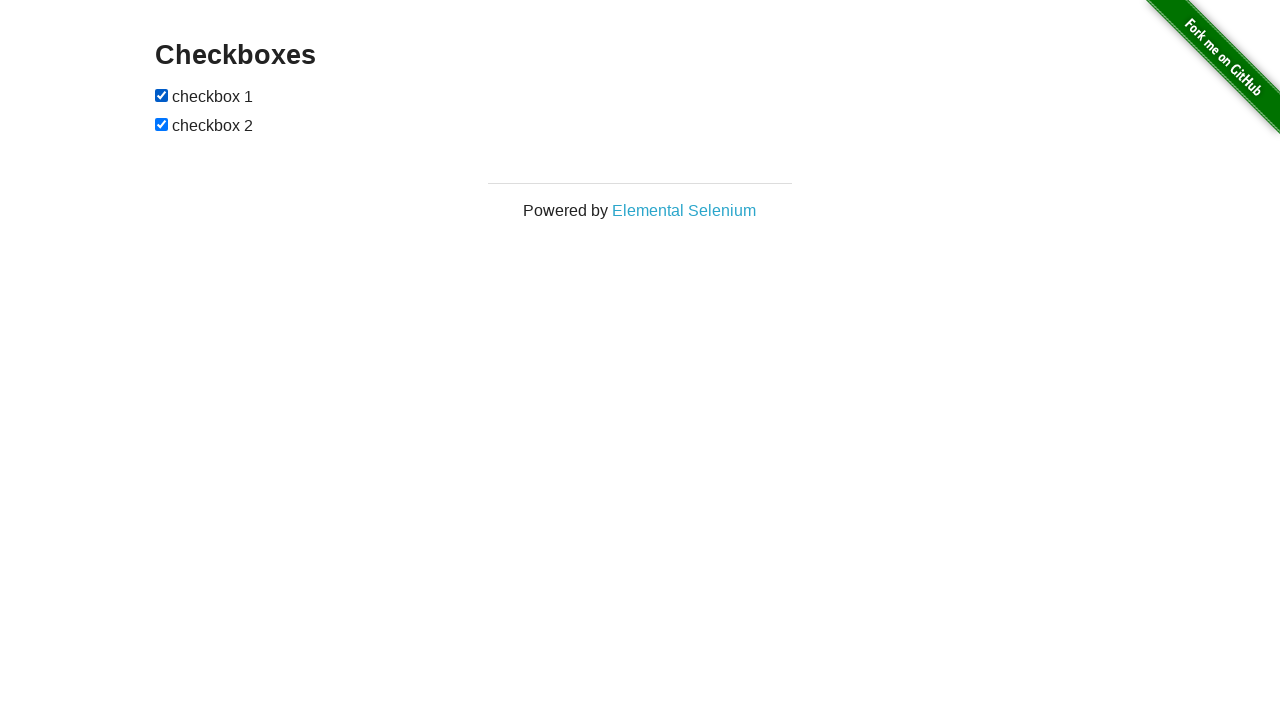